Tests dynamic content functionality by clicking a reveal button, waiting for an input field to appear, and entering text into it

Starting URL: https://www.selenium.dev/selenium/web/dynamic.html

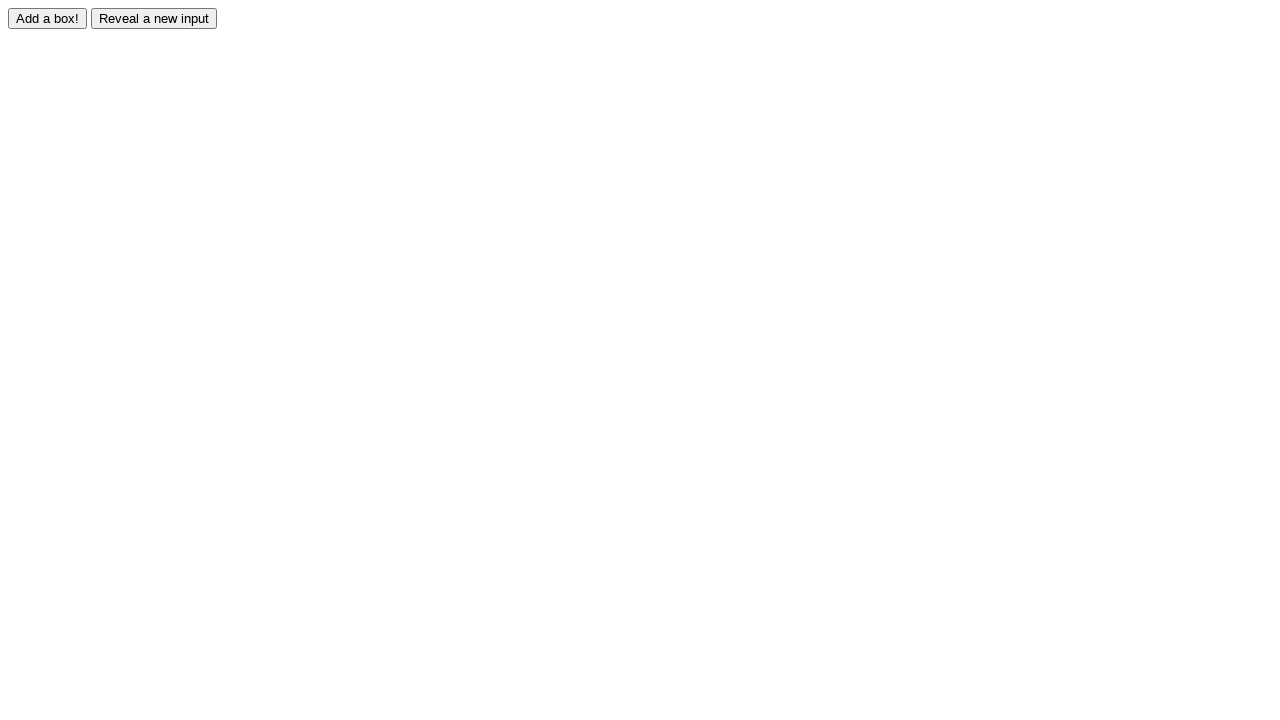

Clicked the reveal button to show hidden content at (154, 18) on input#reveal
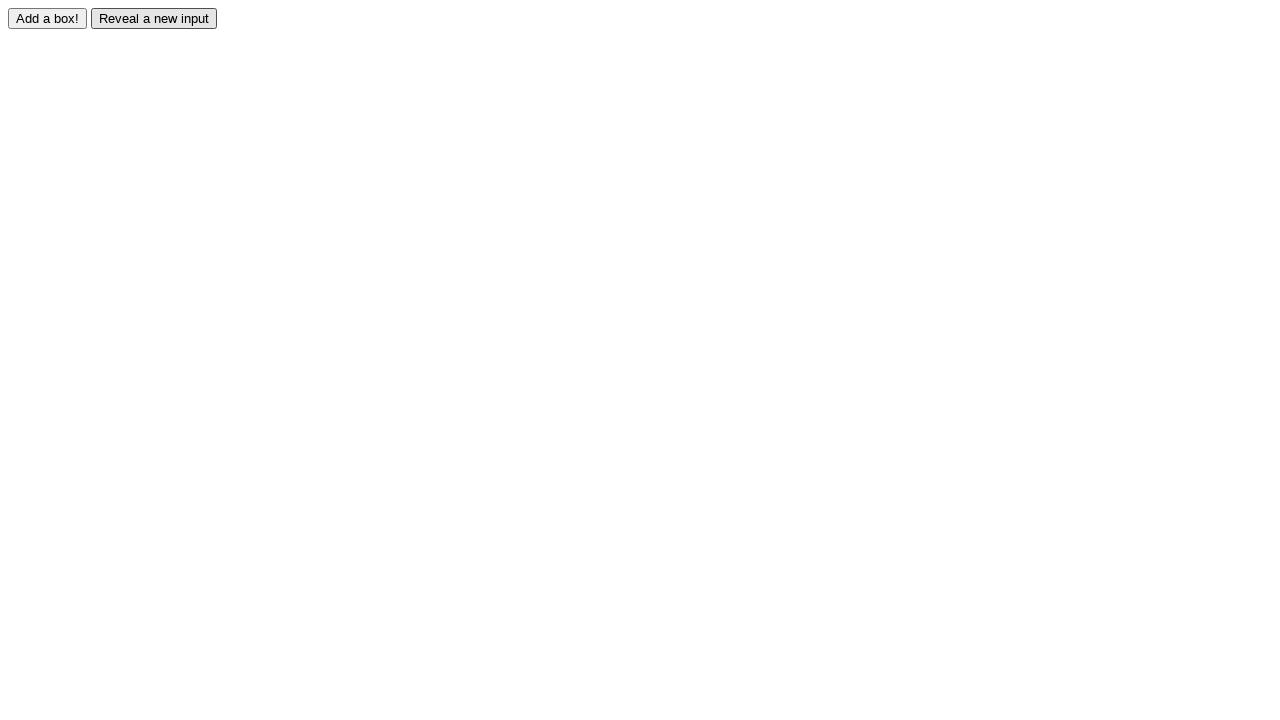

Waited for the revealed input field to become visible
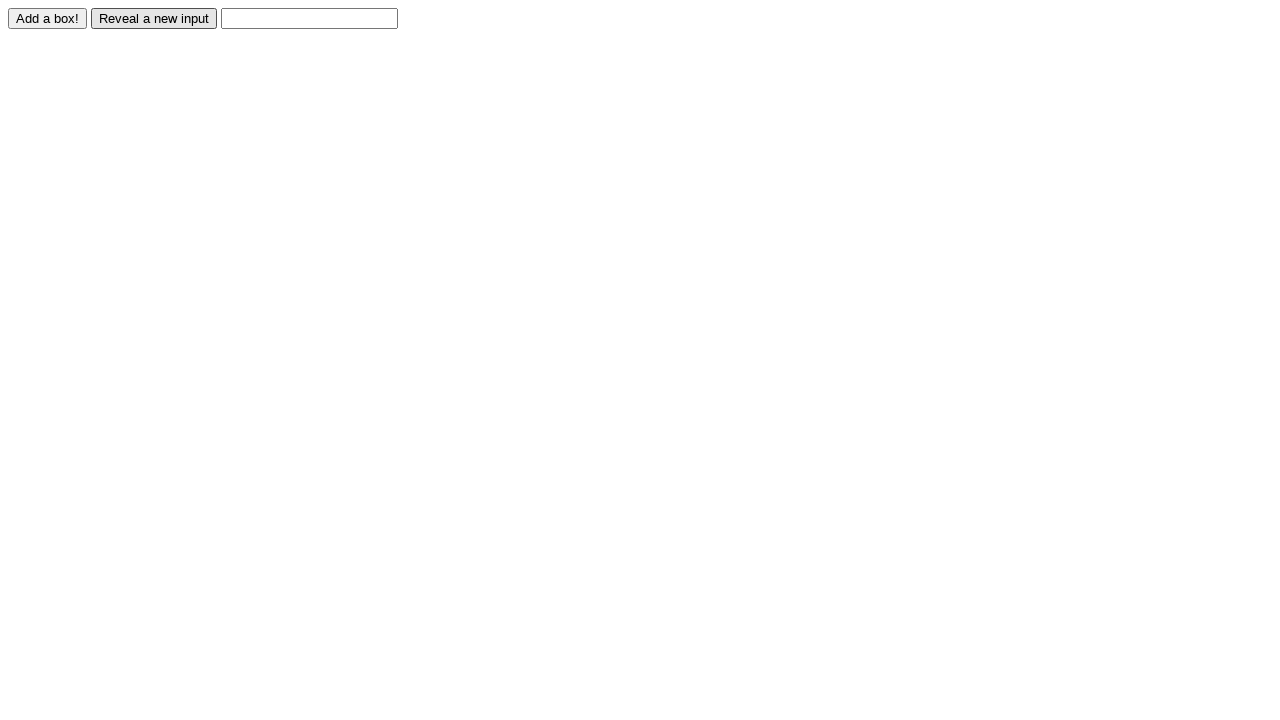

Entered 'Divraj' into the revealed input field on input#revealed
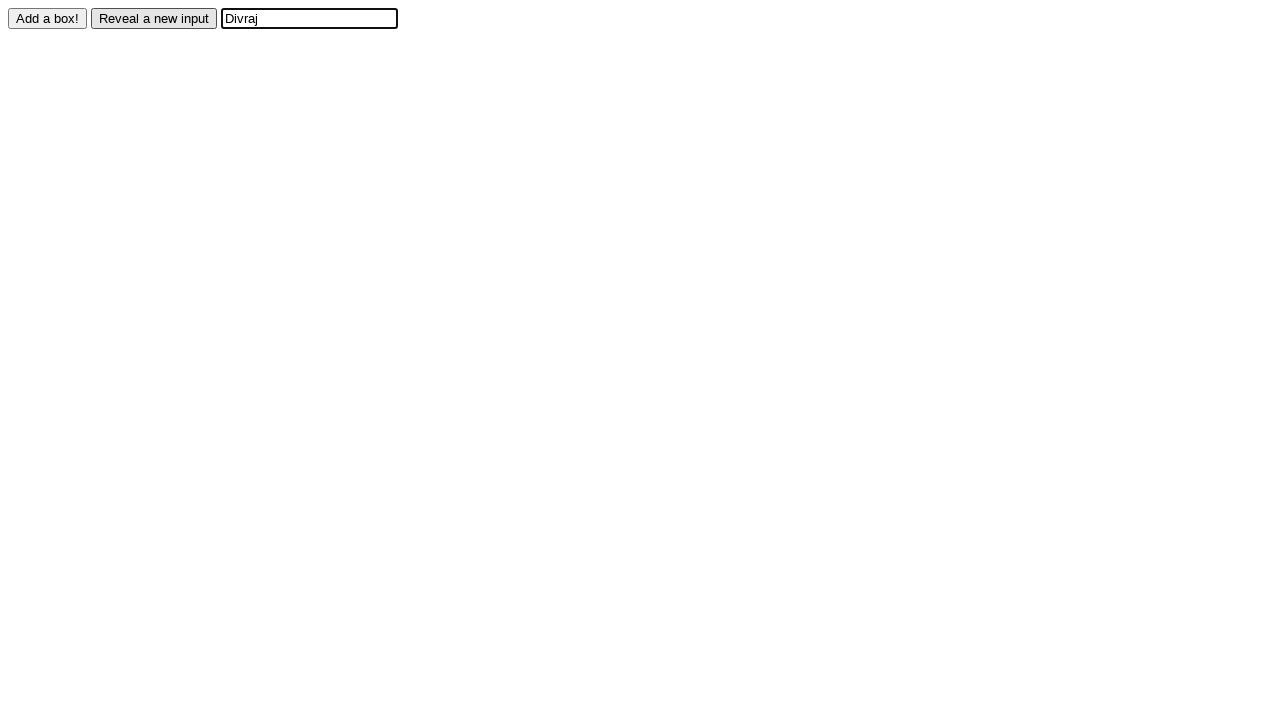

Pressed Enter to submit the revealed input field on input#revealed
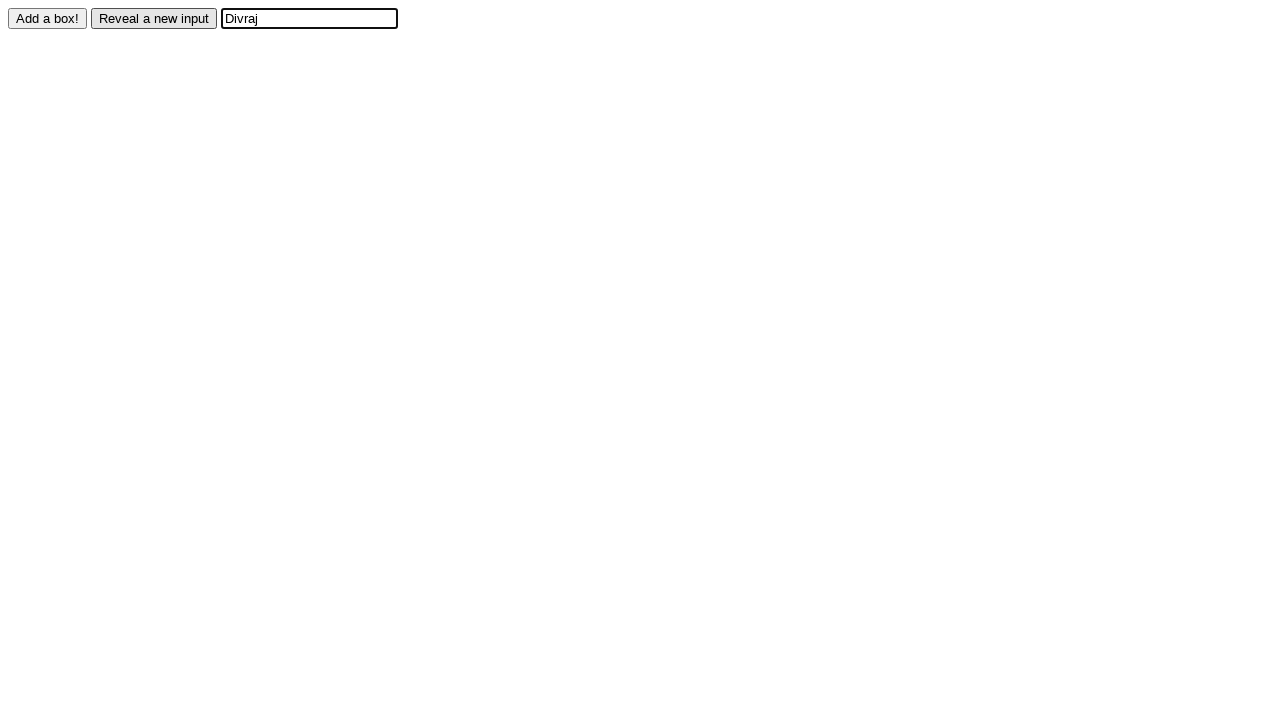

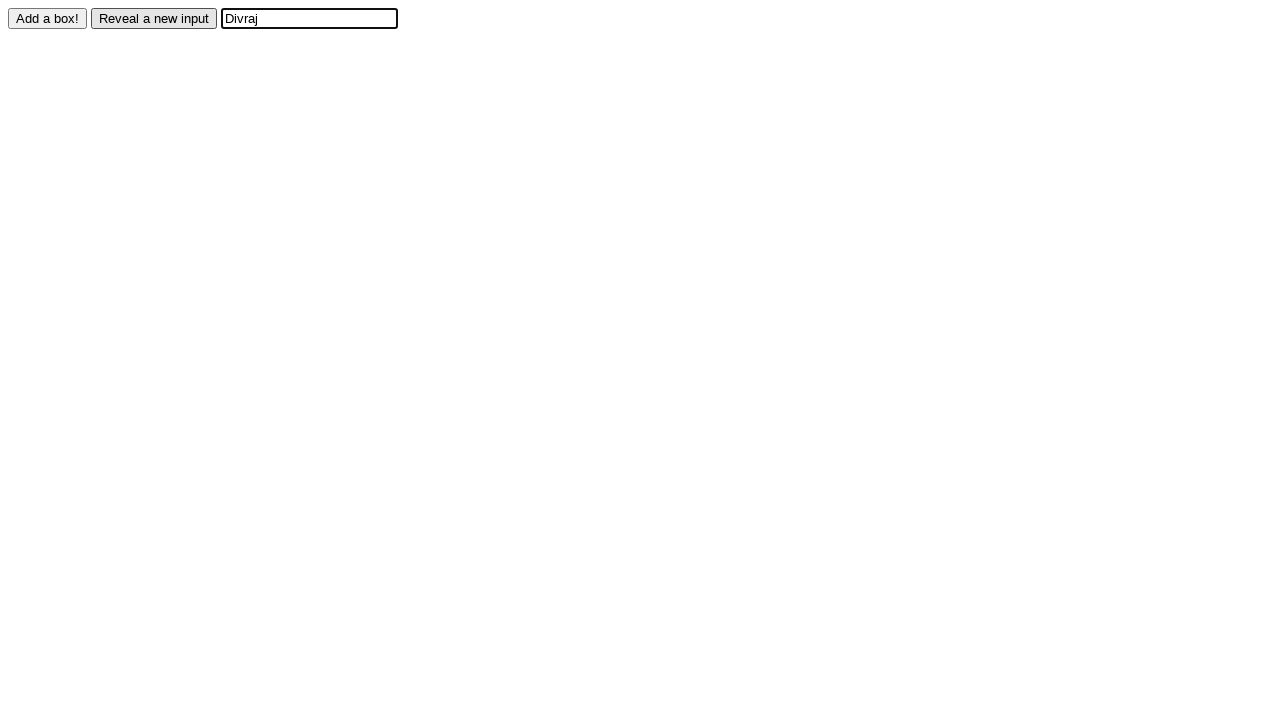